Tests browser window handling by clicking a button that opens a new window, switching to the new window to verify its content, then switching back to the parent window

Starting URL: https://demoqa.com/browser-windows

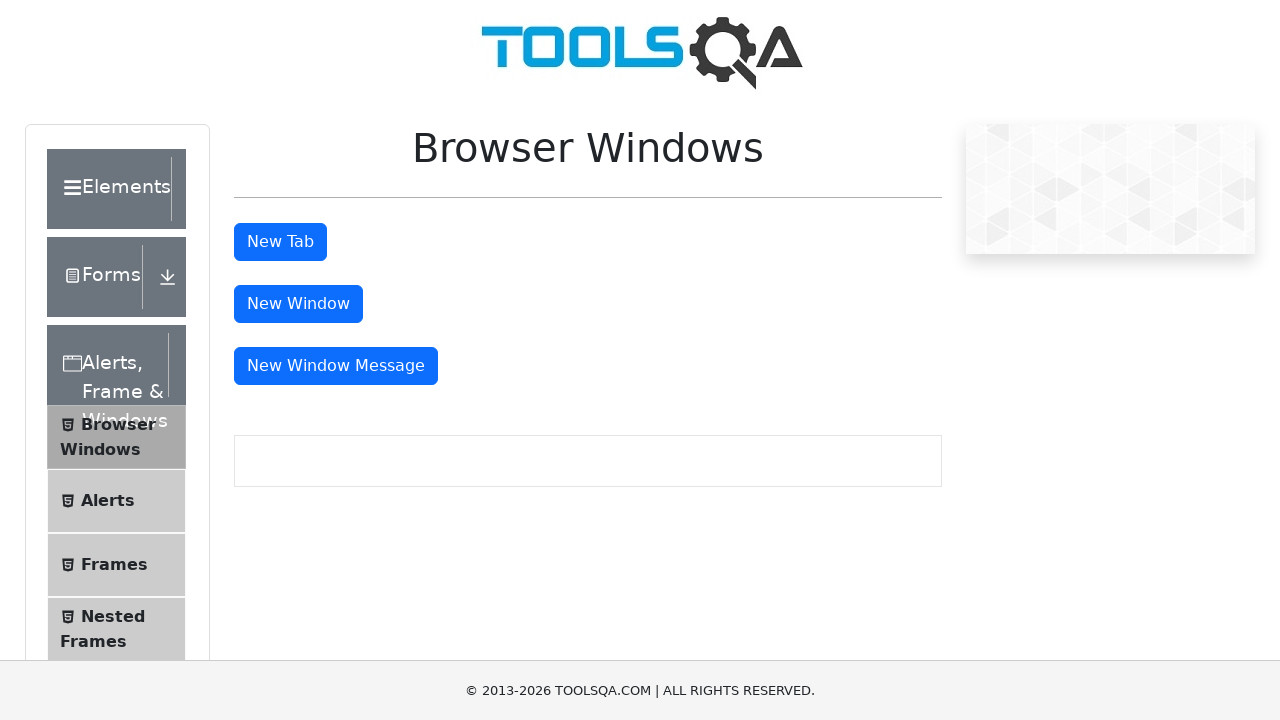

Clicked 'New Window' button to open a new window at (298, 304) on button#windowButton
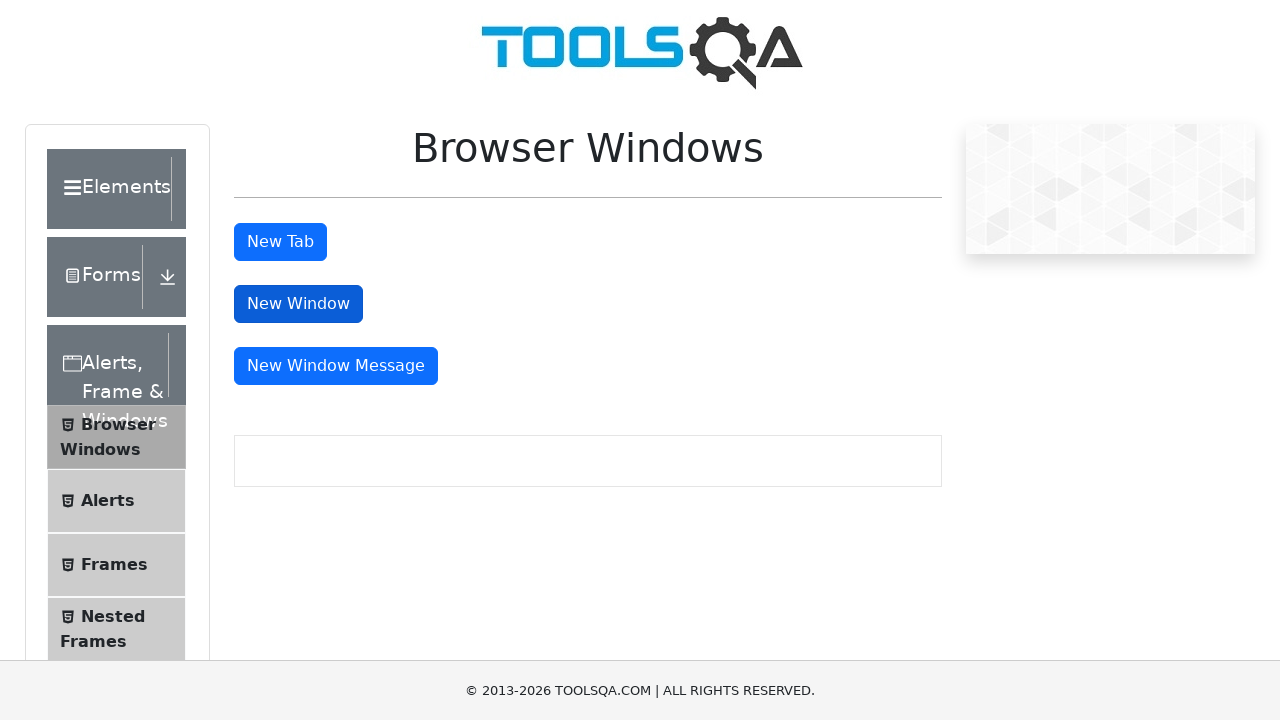

New window opened and page object obtained
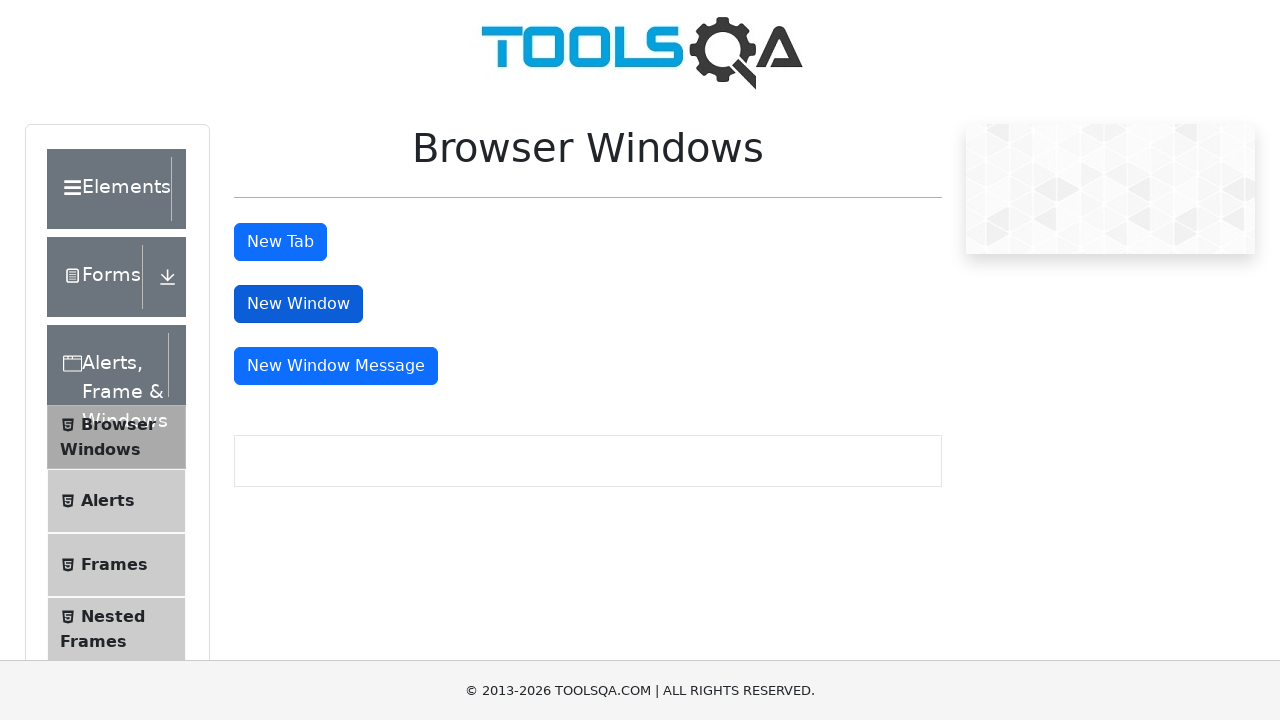

New window loaded with sample heading element
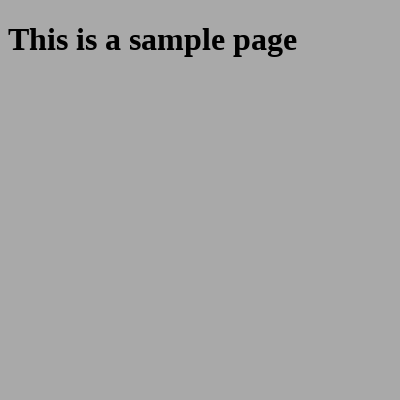

Retrieved heading text from new window: 'This is a sample page'
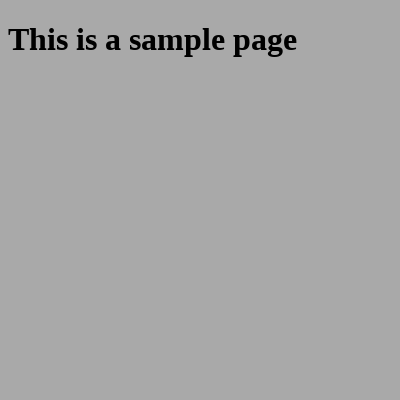

Closed the new window
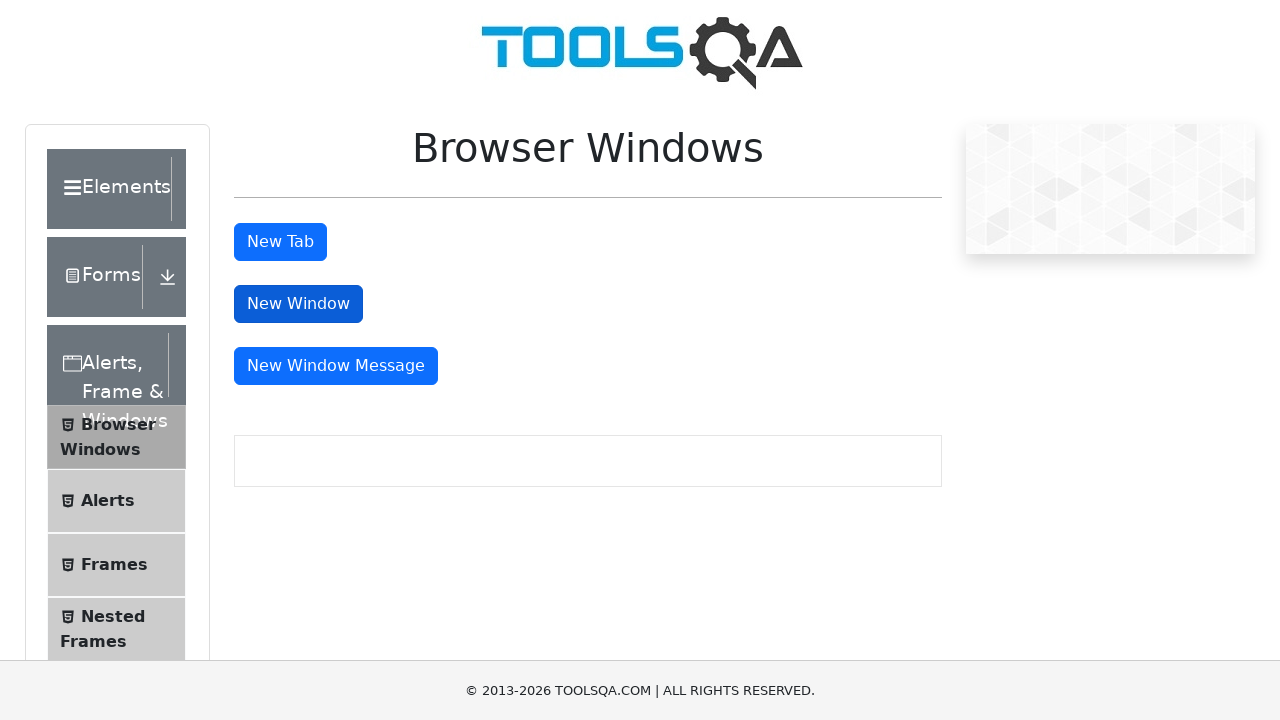

Verified return to parent window by confirming tab button presence
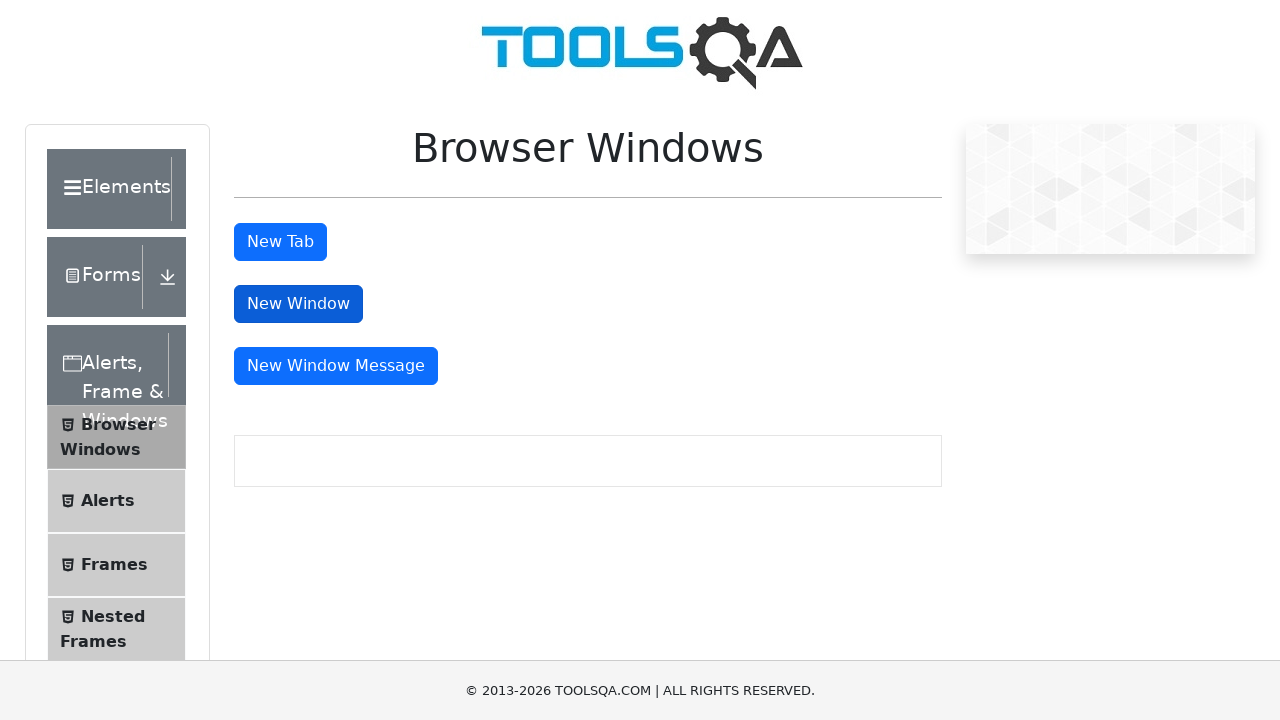

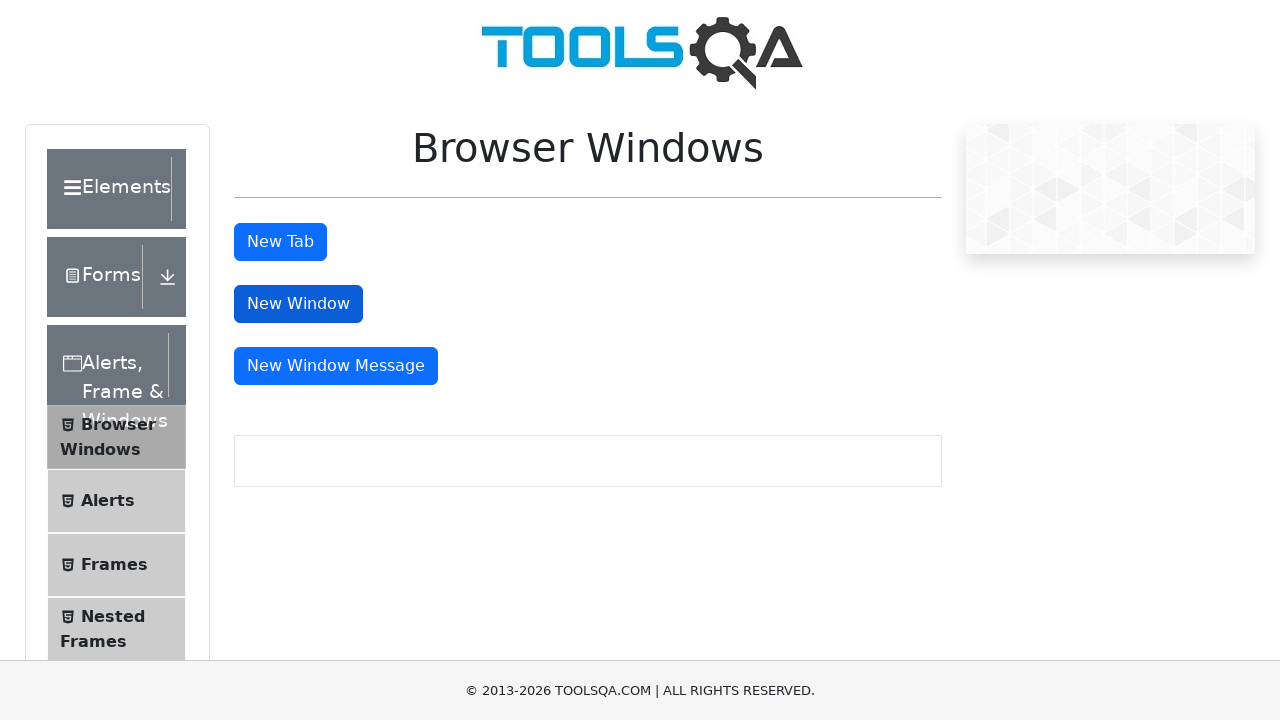